Tests dynamic content loading by clicking a button and waiting for a hidden element to become visible, then verifying the displayed text

Starting URL: https://the-internet.herokuapp.com/dynamic_loading/1

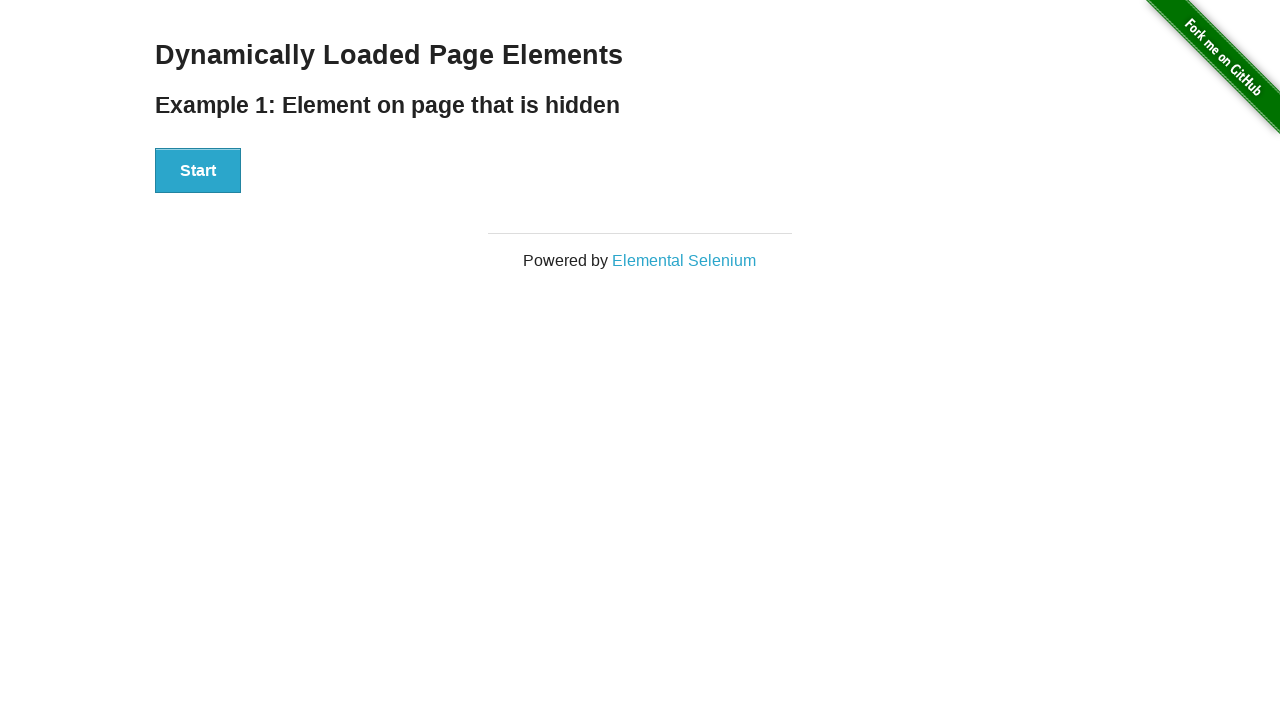

Navigated to dynamic loading page
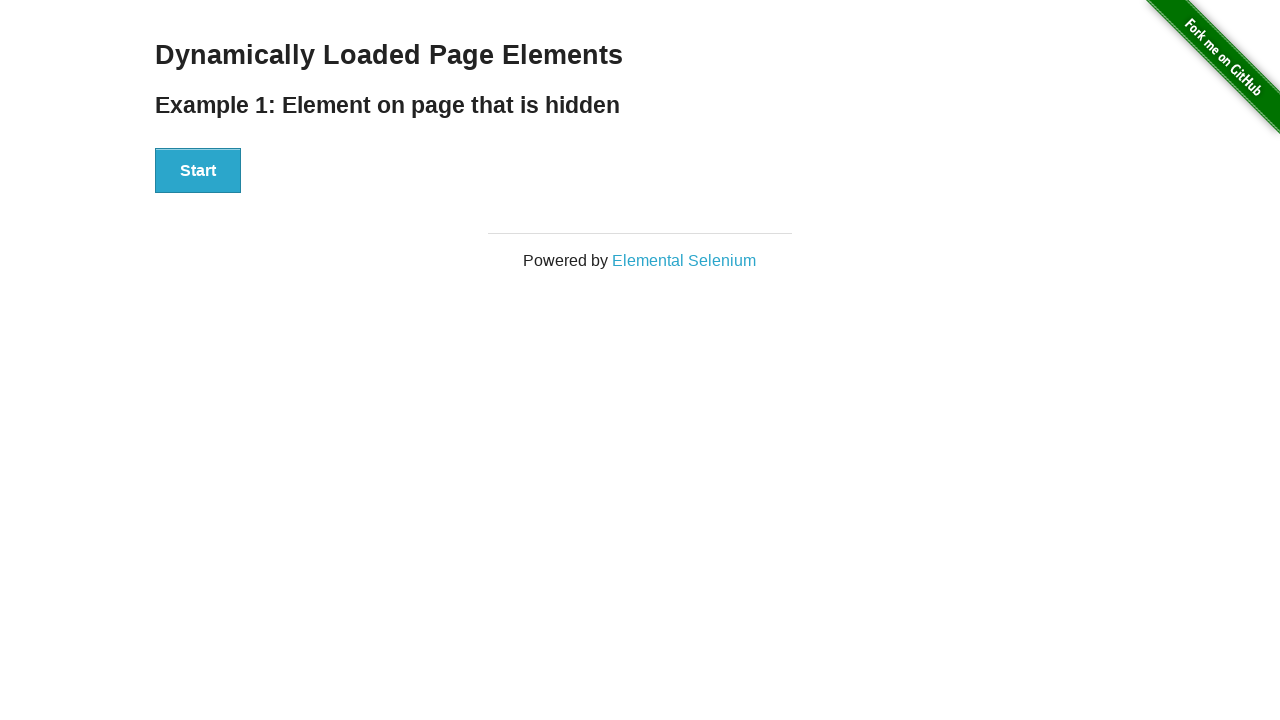

Clicked start button to trigger dynamic content loading at (198, 171) on button
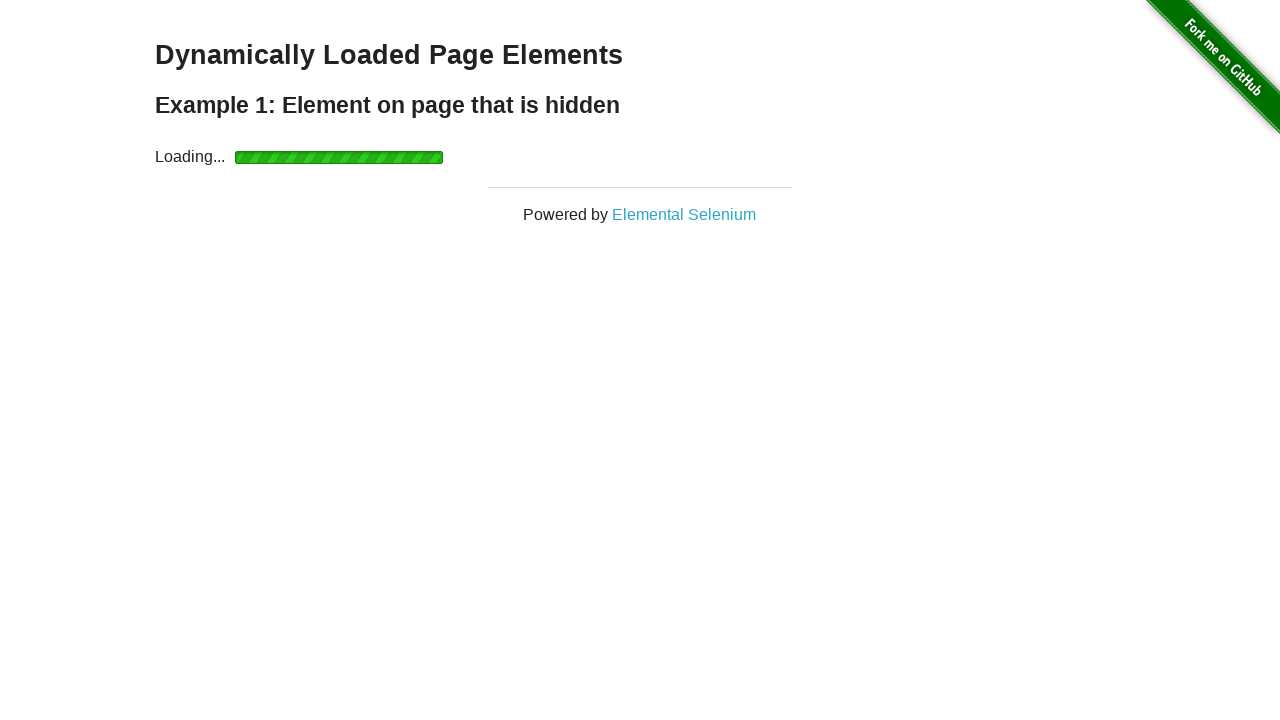

Hidden element became visible after dynamic loading completed
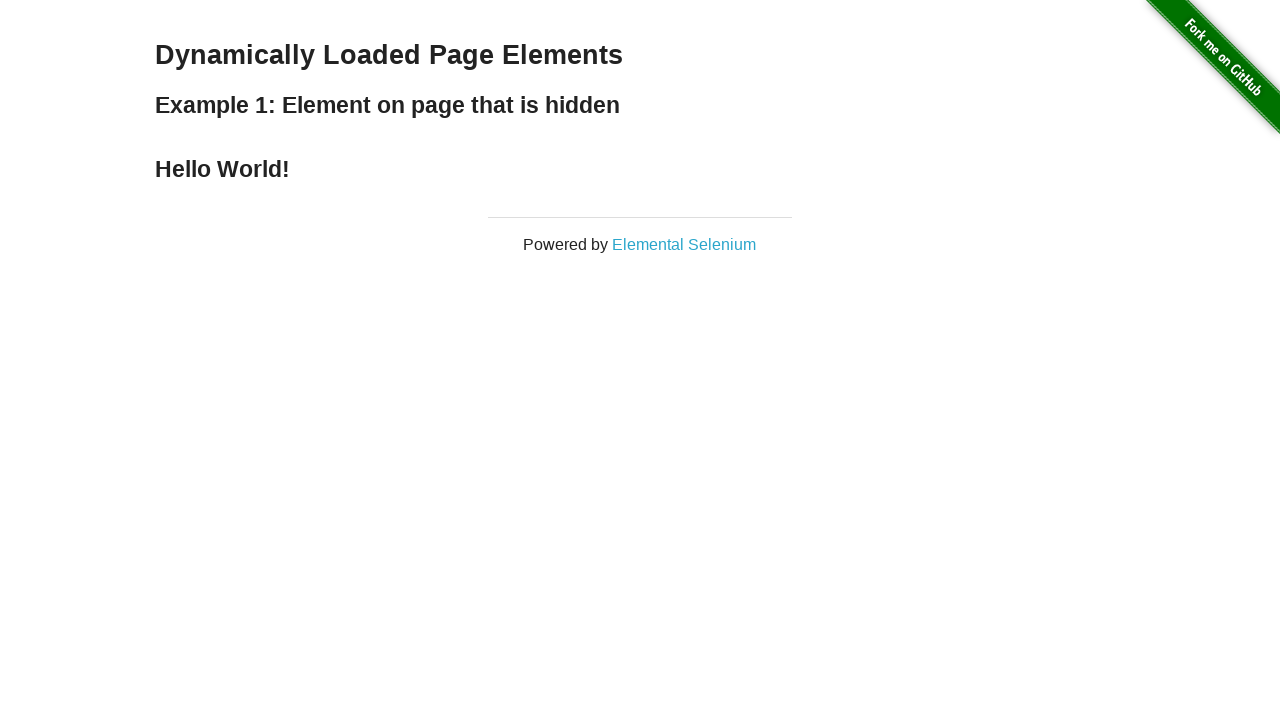

Verified that 'Hello World!' text is displayed in finish element
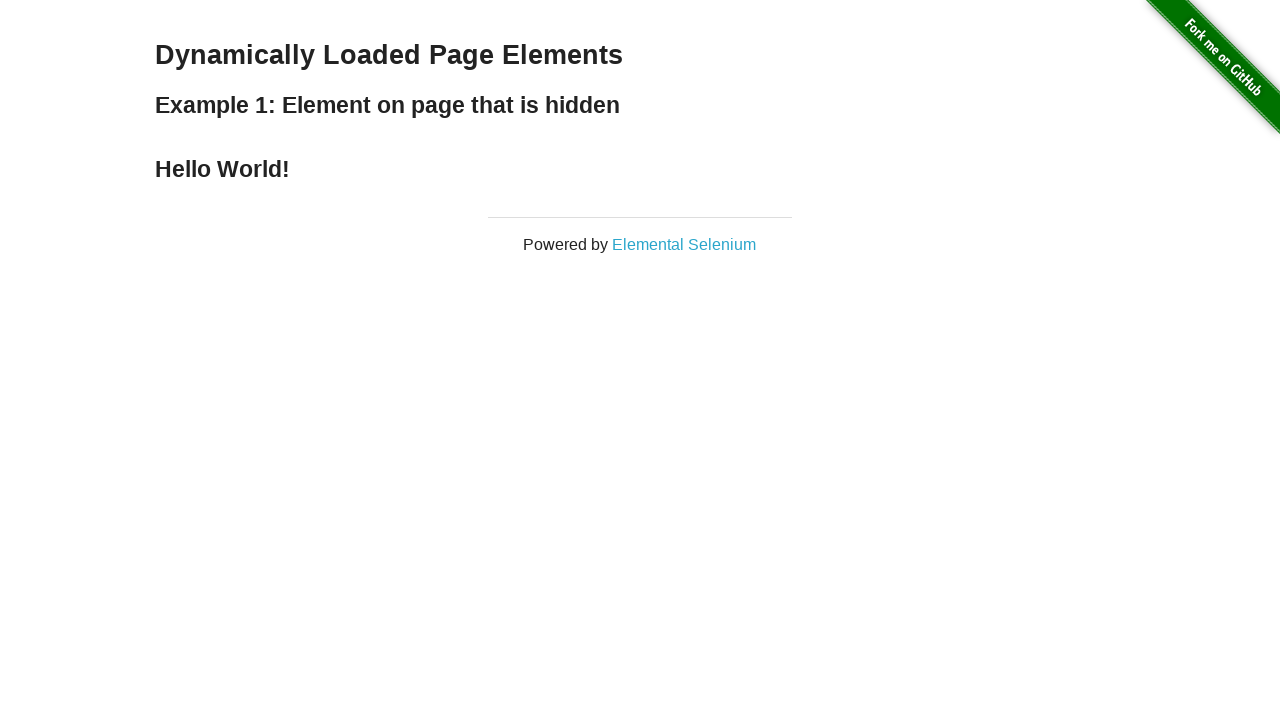

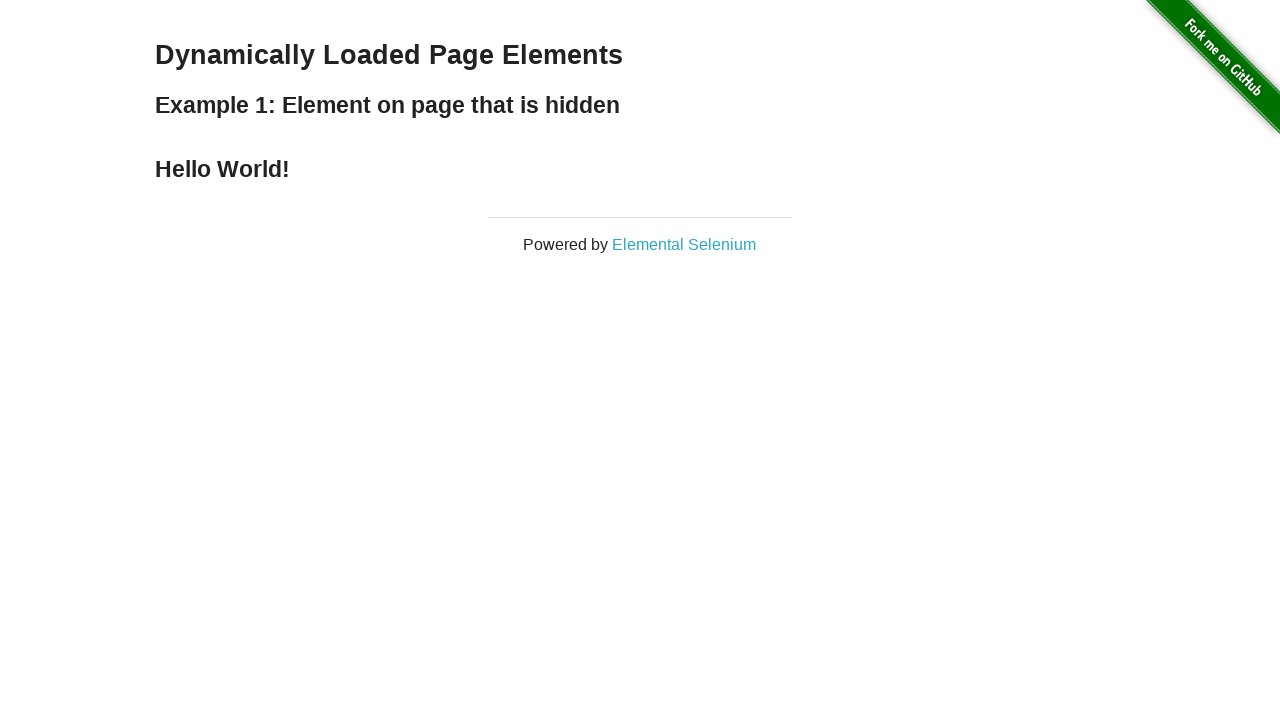